Opens the OrangeHRM demo website and maximizes the browser window to verify the page loads successfully.

Starting URL: https://opensource-demo.orangehrmlive.com/

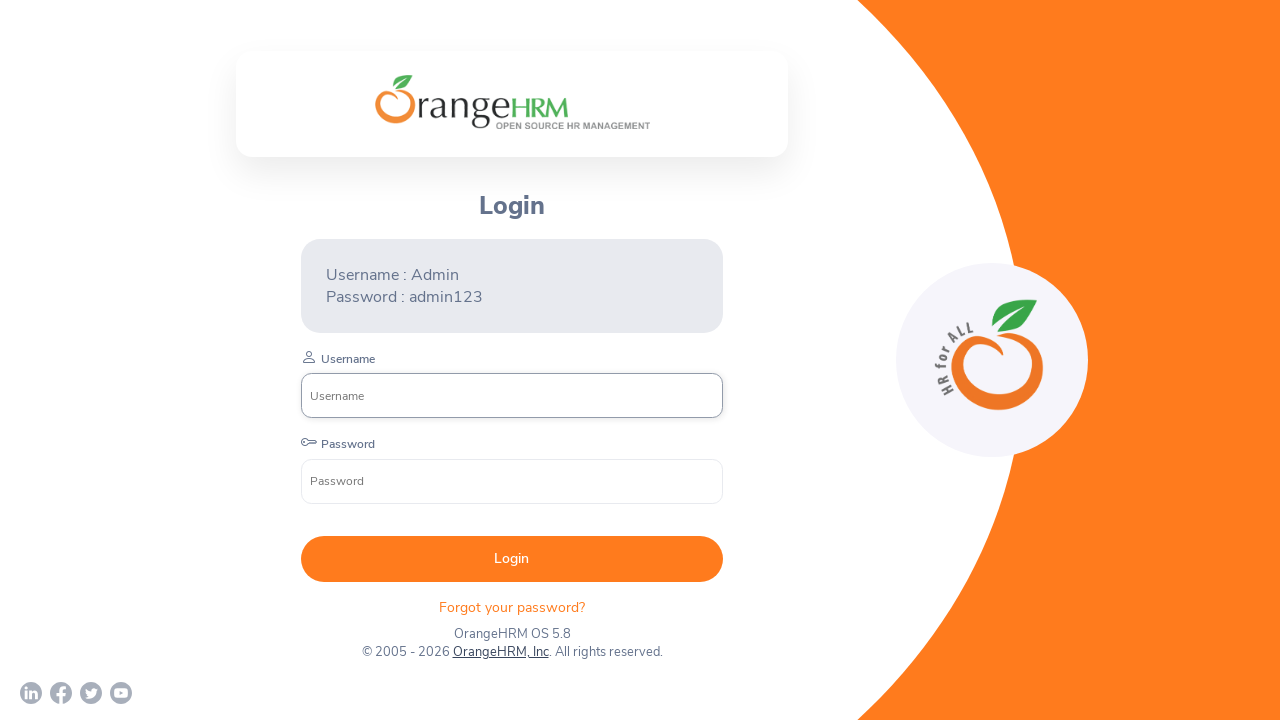

Set viewport size to 1920x1080
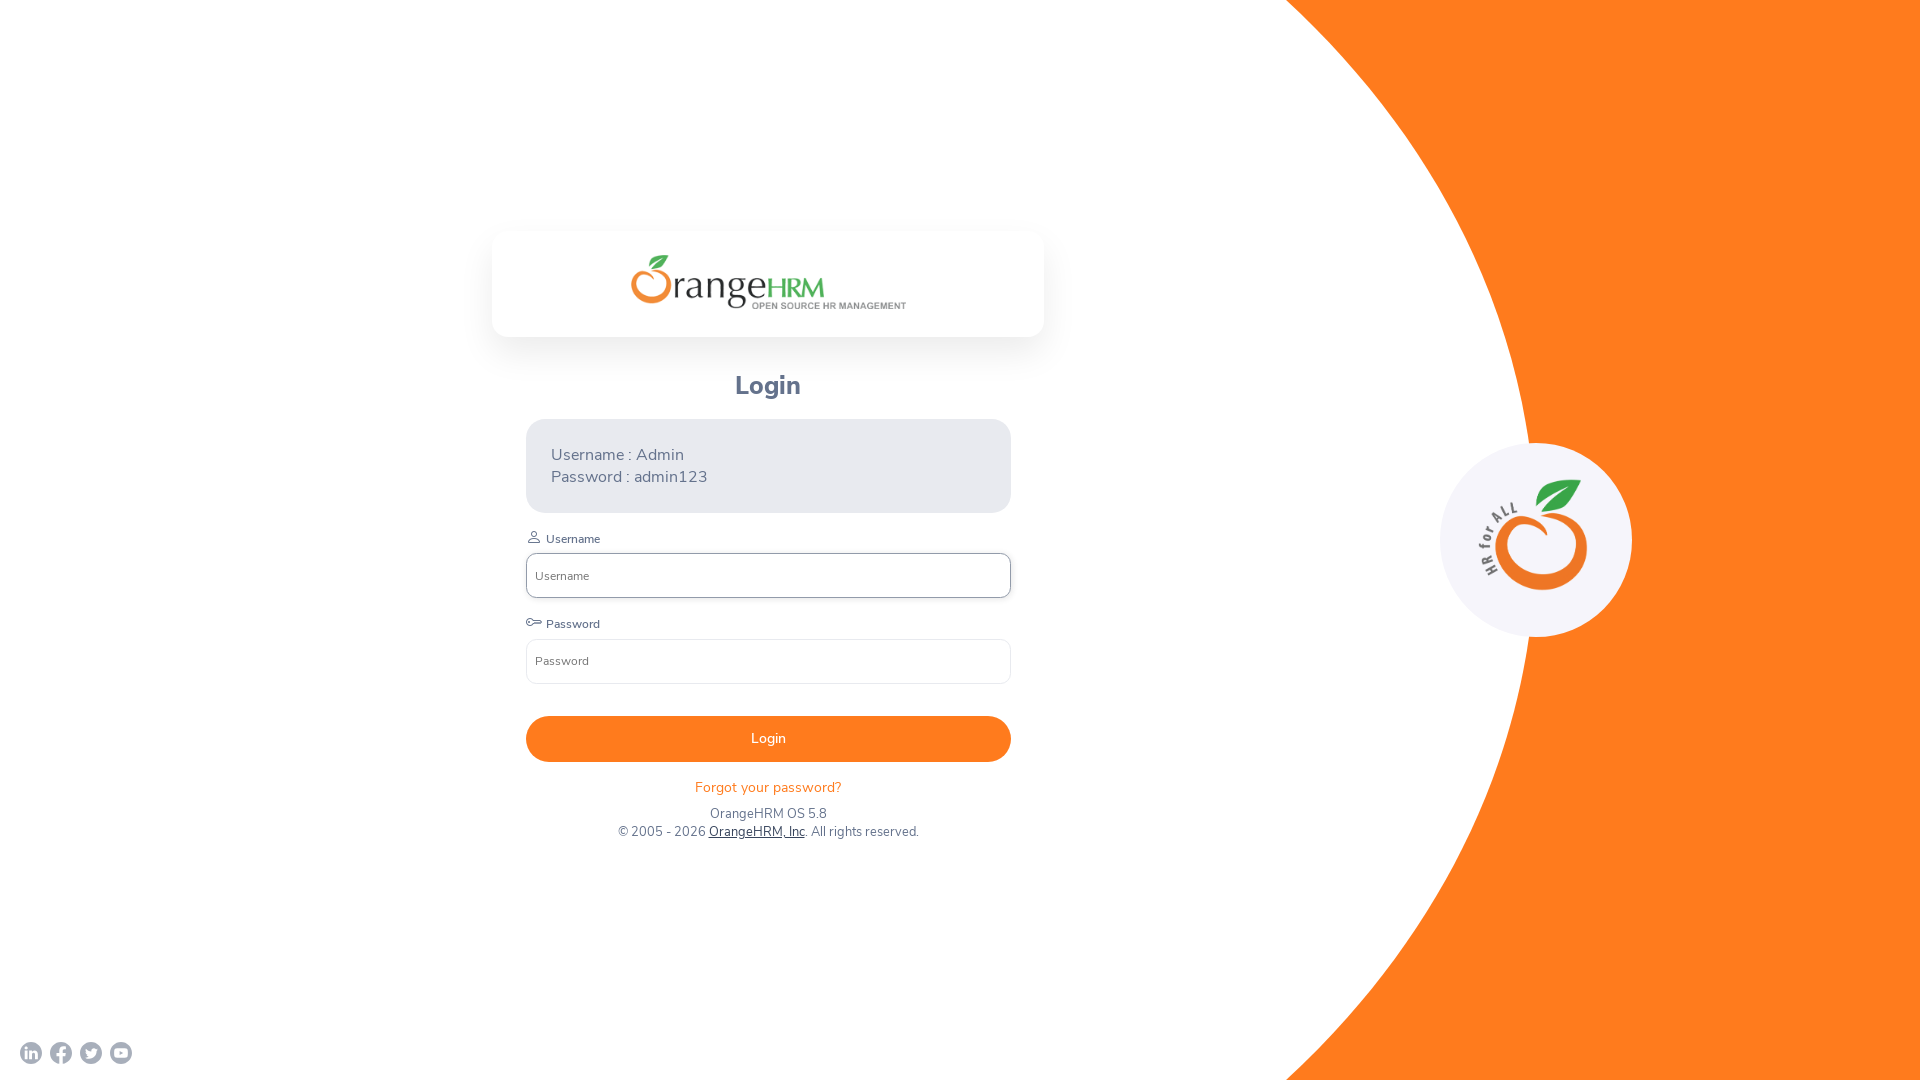

Page loaded successfully - DOM content ready
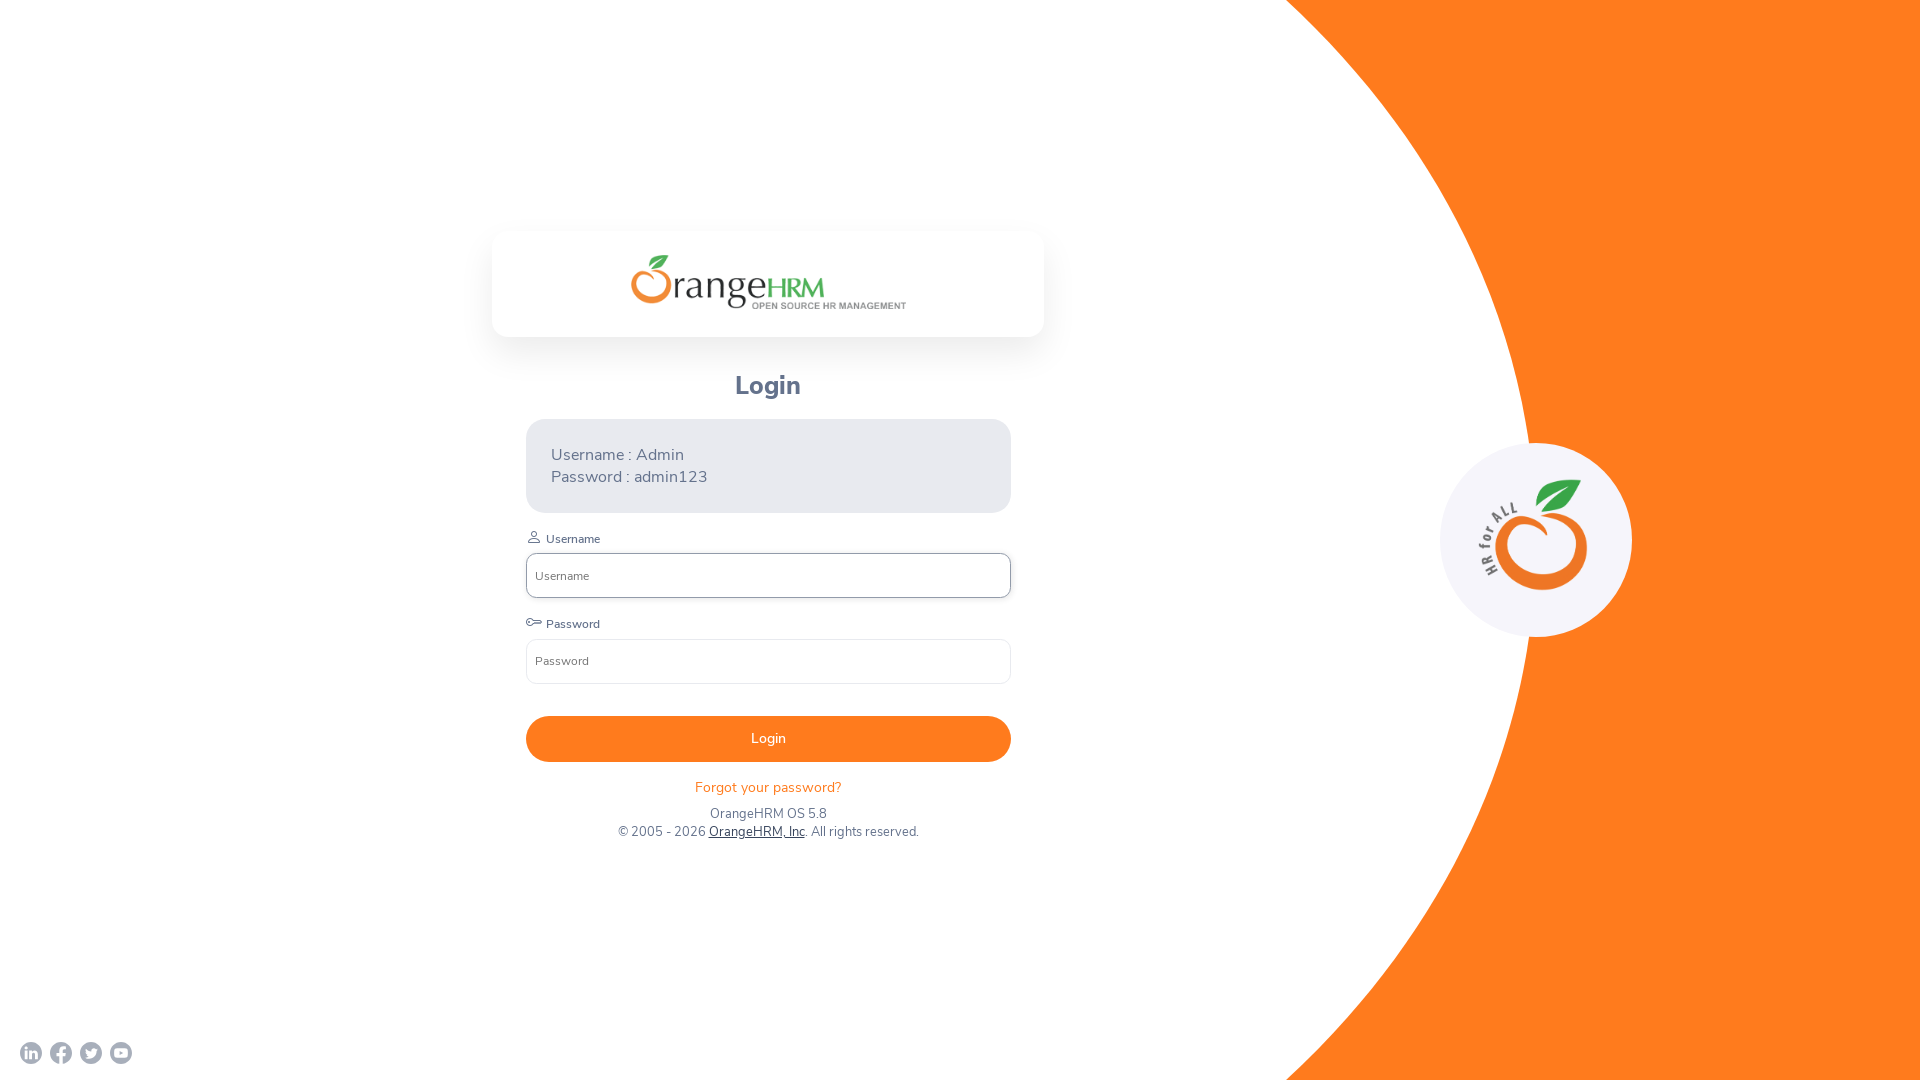

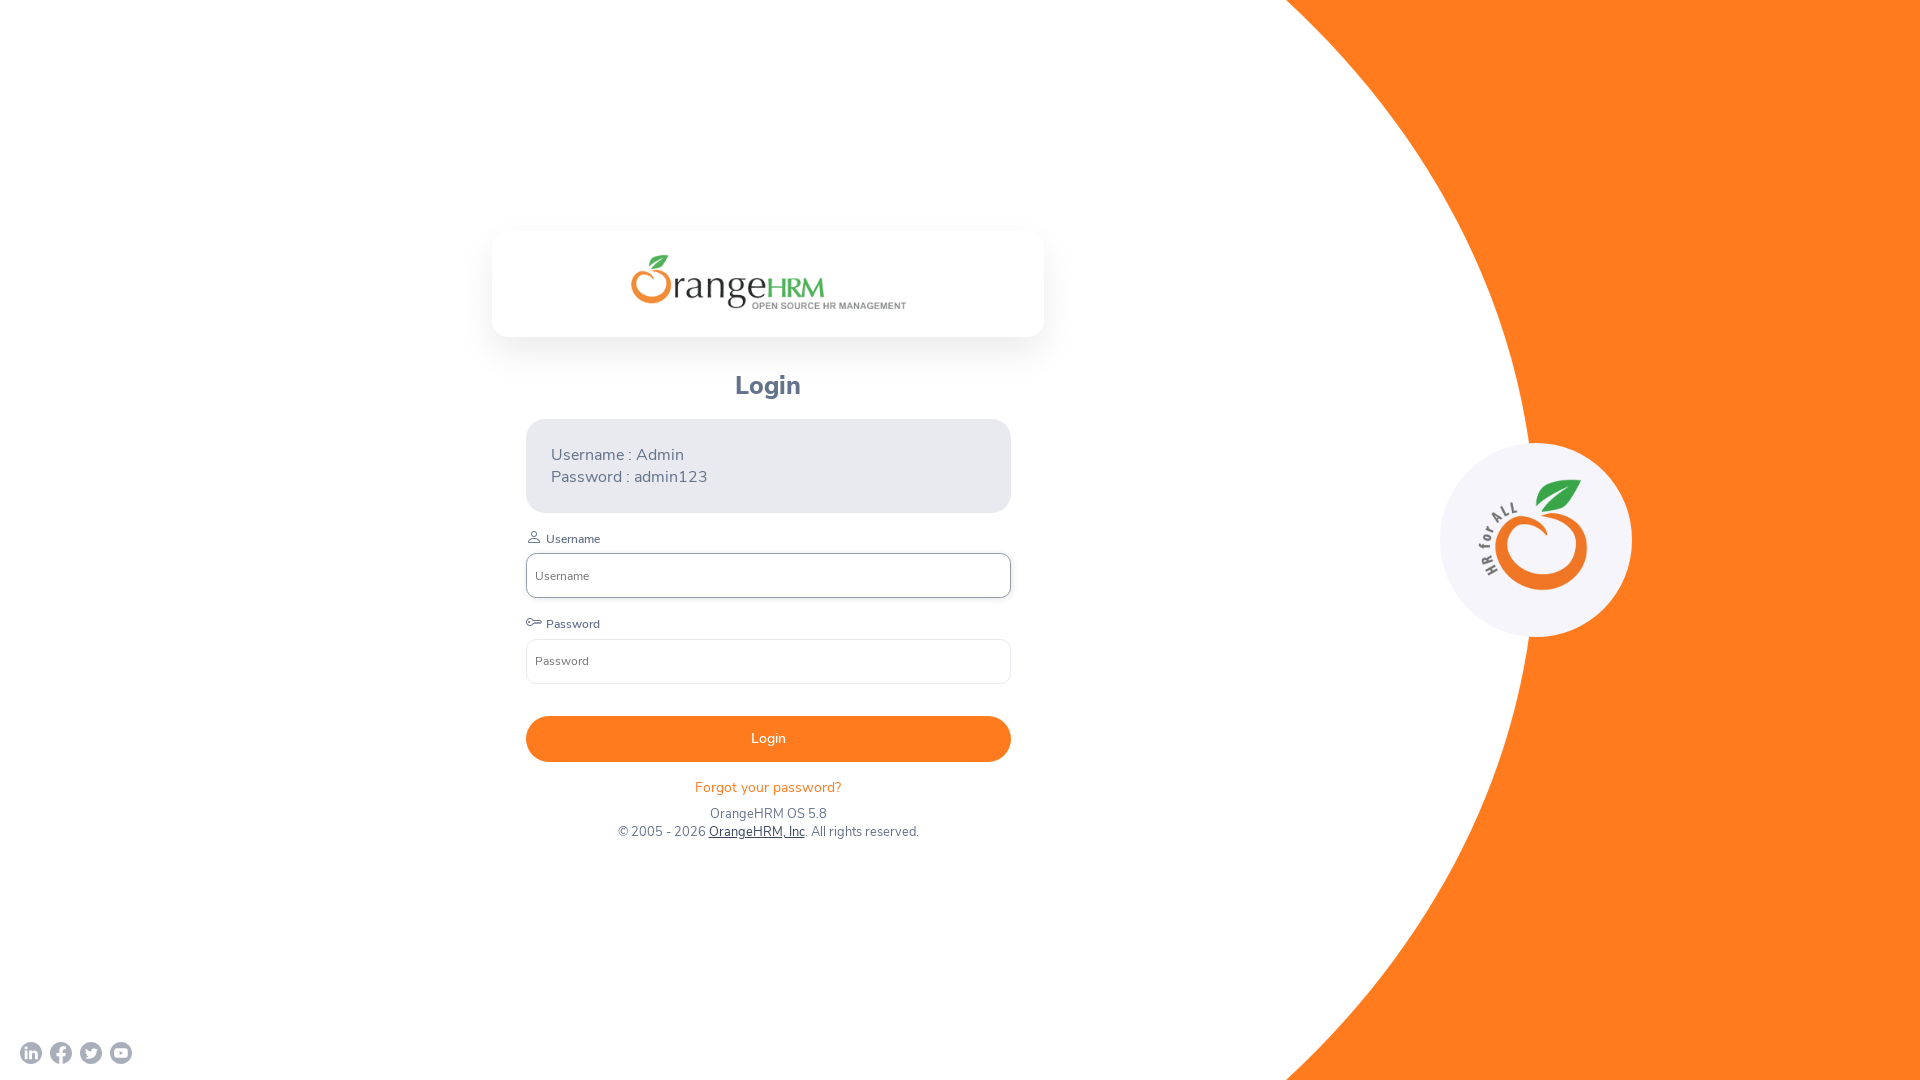